Tests file upload functionality by selecting a file using the file input, clicking the upload button, and verifying the uploaded filename appears on the page.

Starting URL: https://the-internet.herokuapp.com/upload

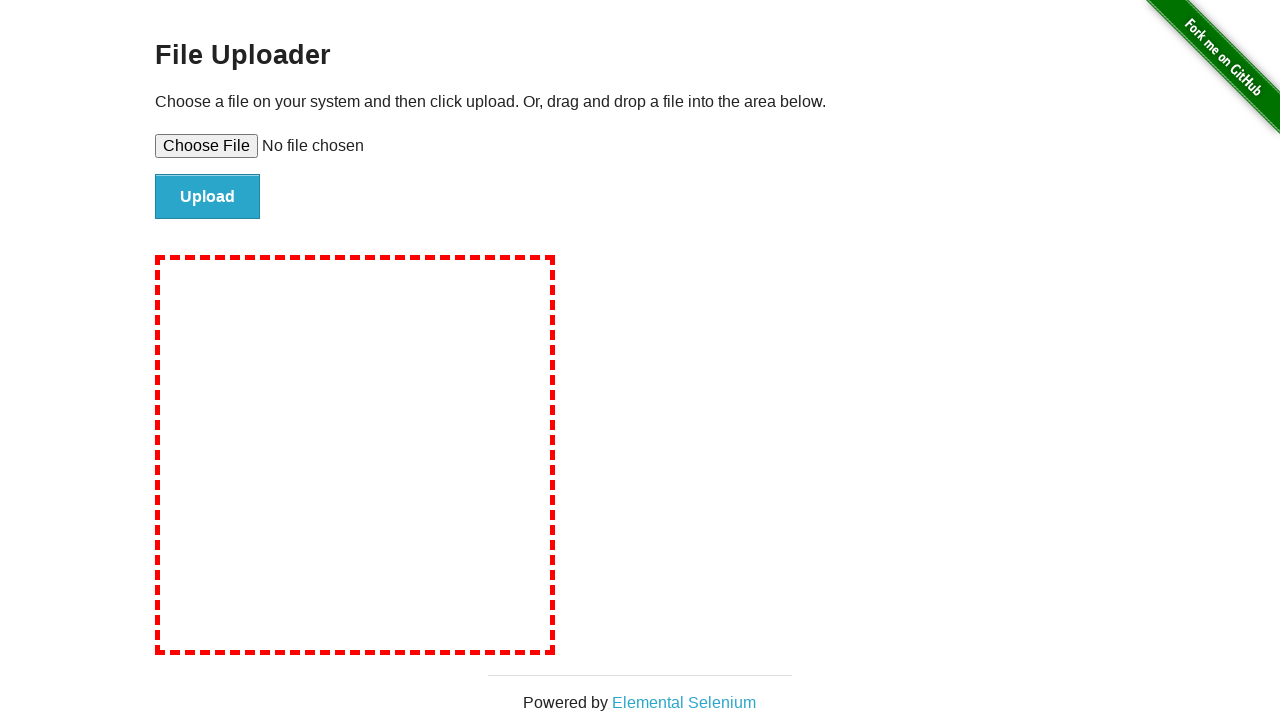

Created temporary test file 'SampleFileToUpload.txt' for upload testing
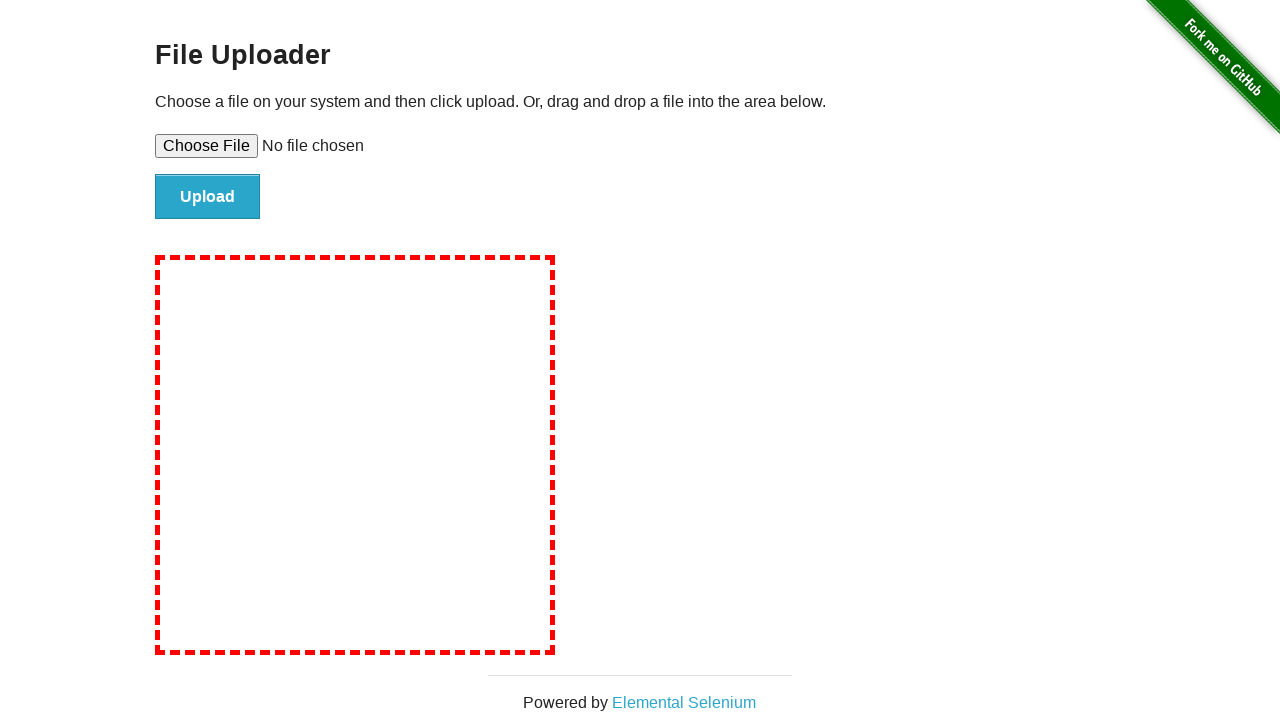

Selected file using the file input element
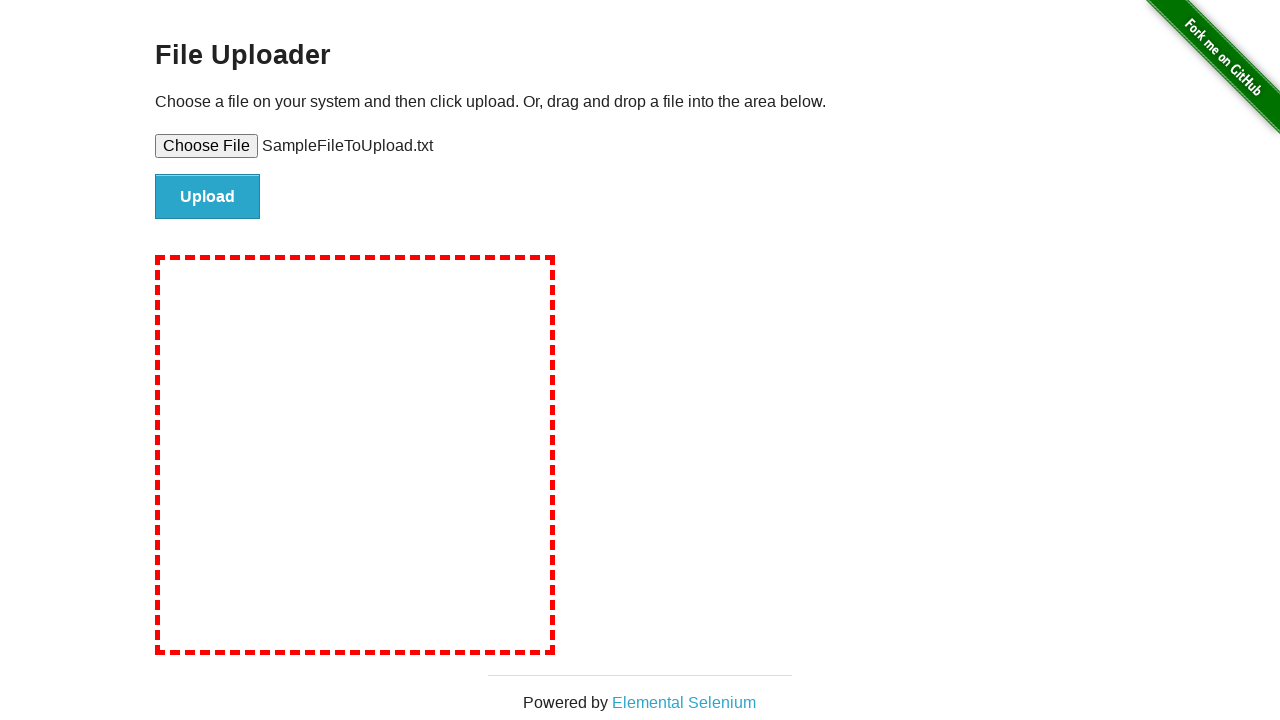

Clicked the upload button at (208, 197) on input#file-submit
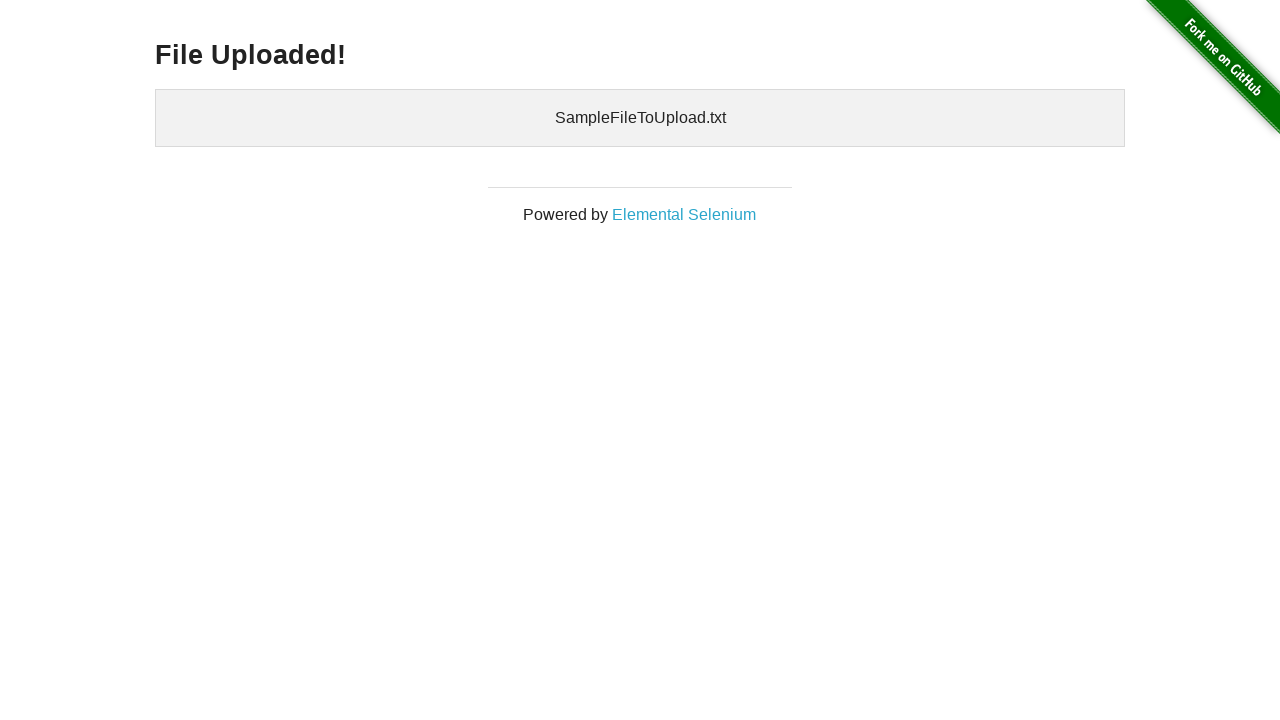

Waited for uploaded files confirmation to appear
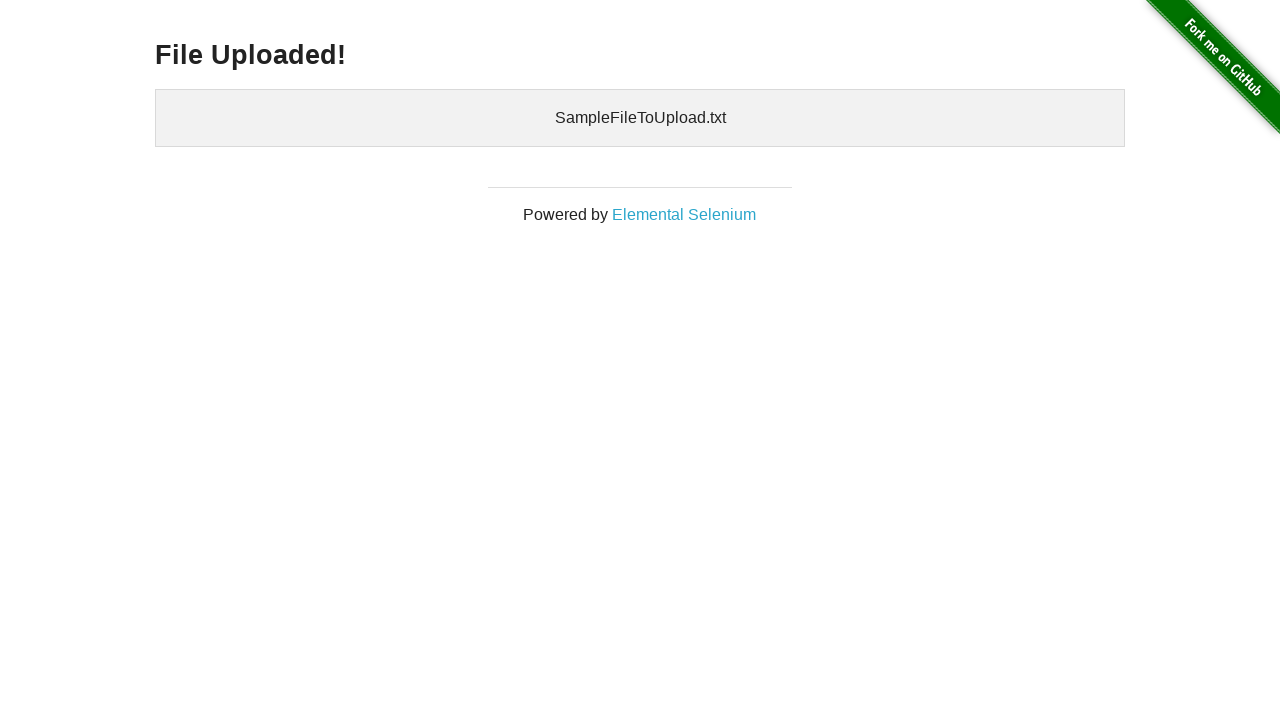

Verified that uploaded filename 'SampleFileToUpload.txt' appears on the page
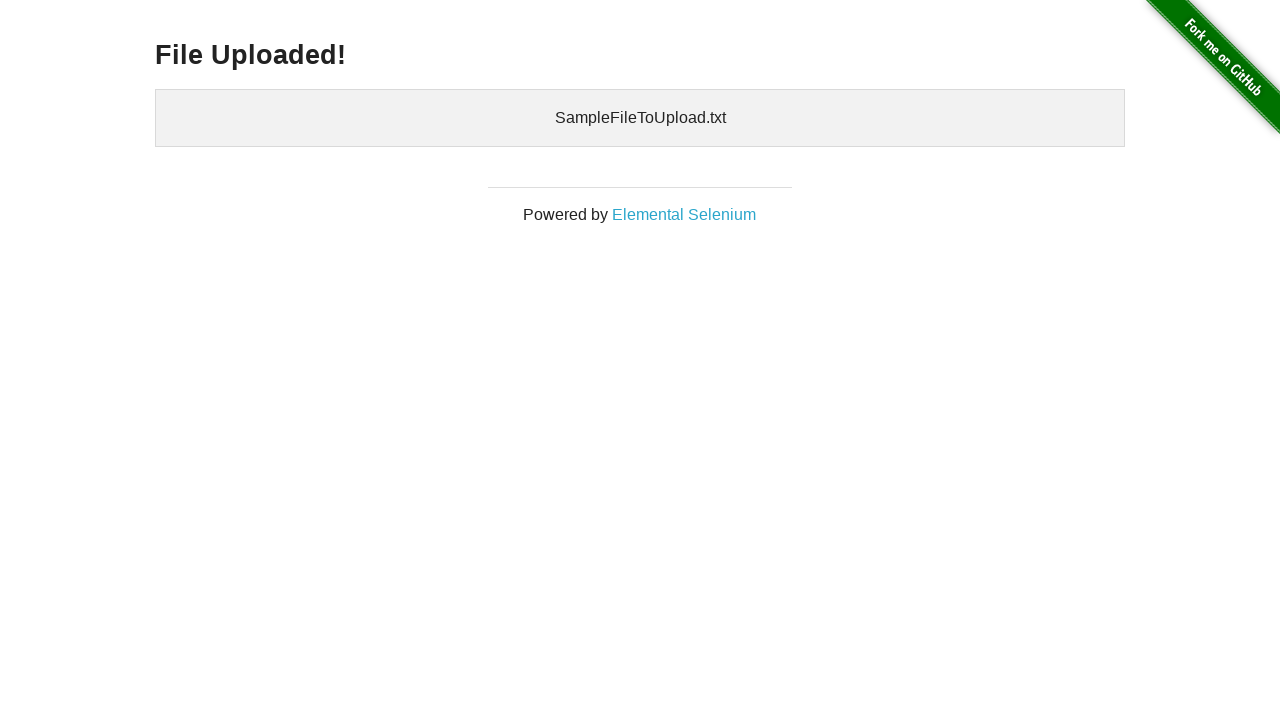

Cleaned up temporary test file
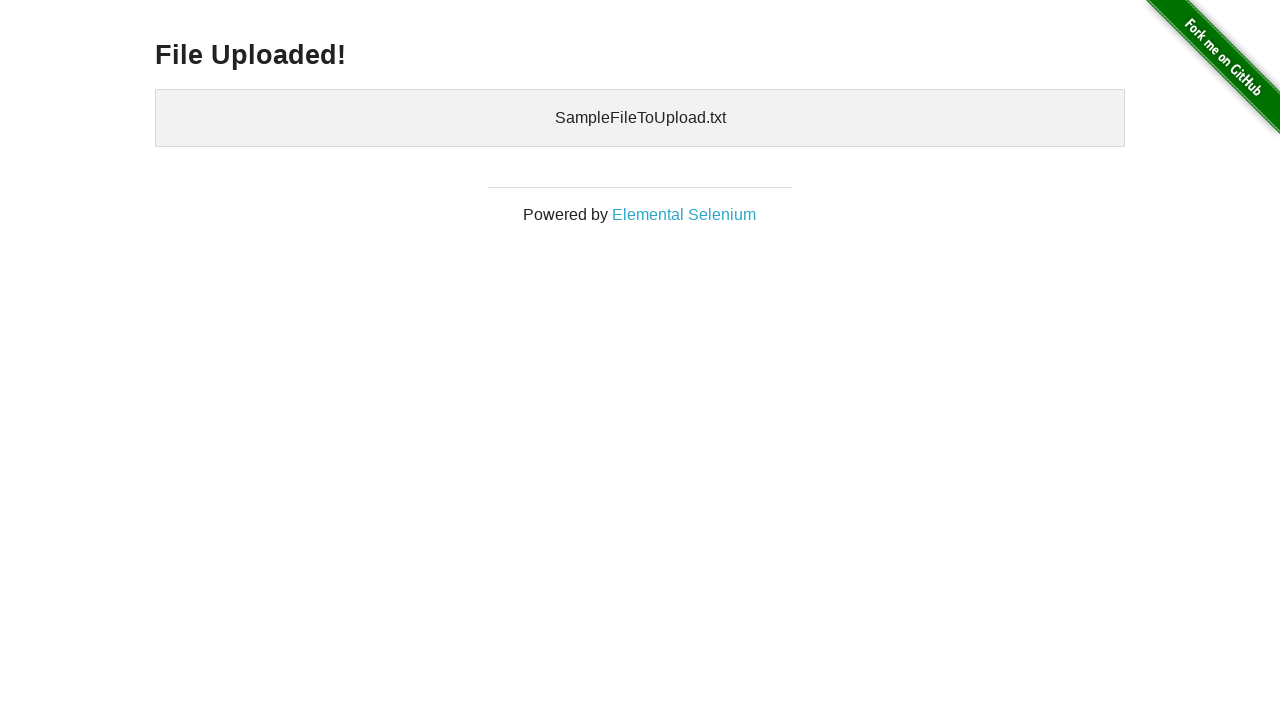

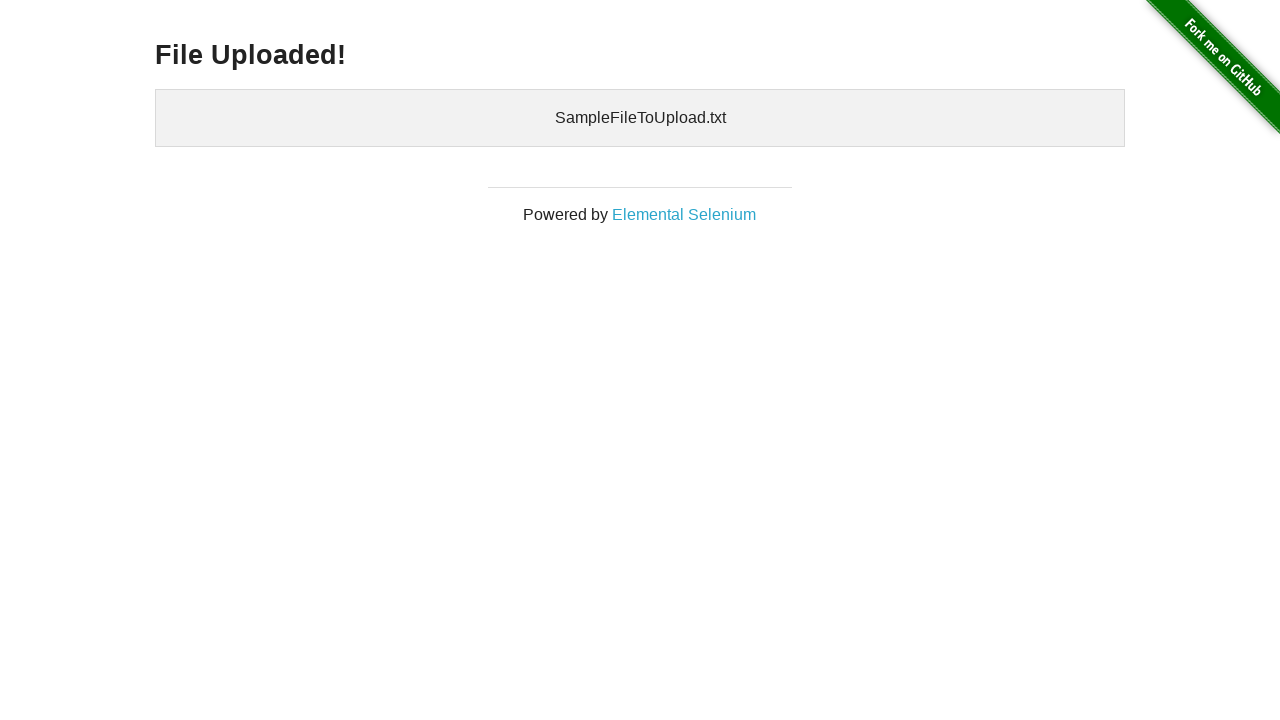